Tests jQuery UI tooltip functionality by switching to the demo iframe, hovering over an age input field, and verifying the tooltip text that appears.

Starting URL: https://jqueryui.com/tooltip/

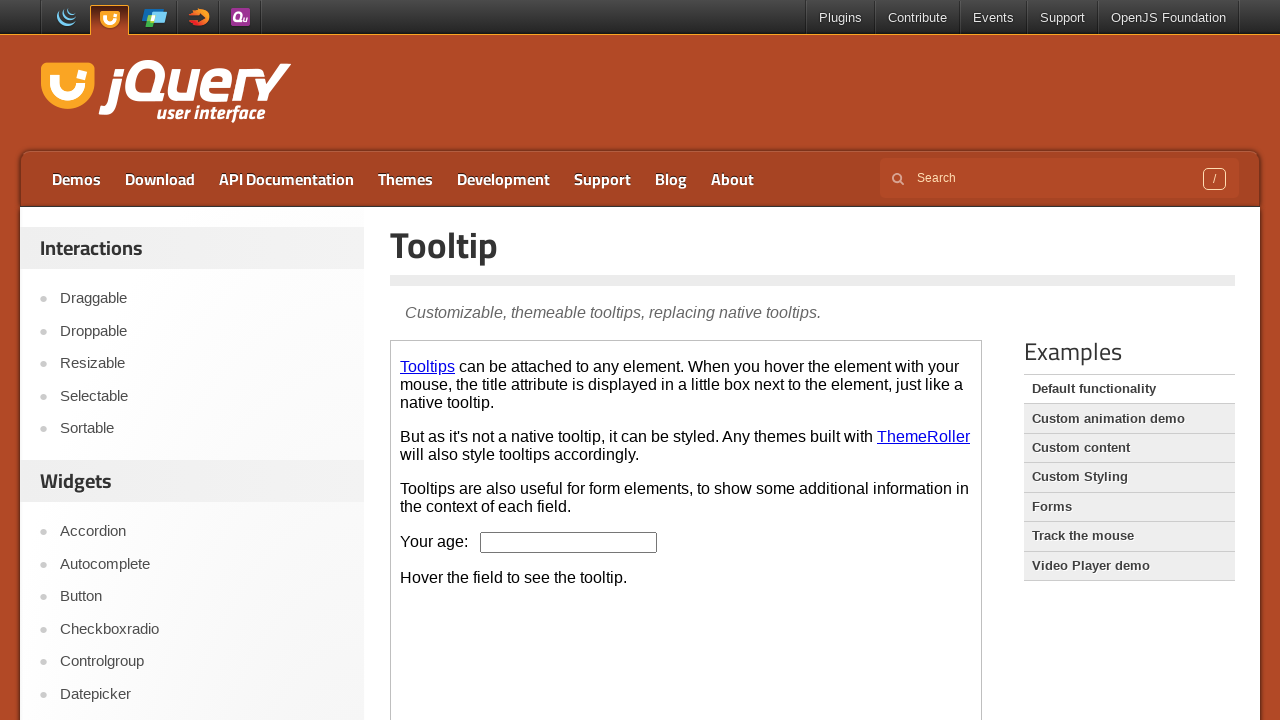

Located the demo iframe
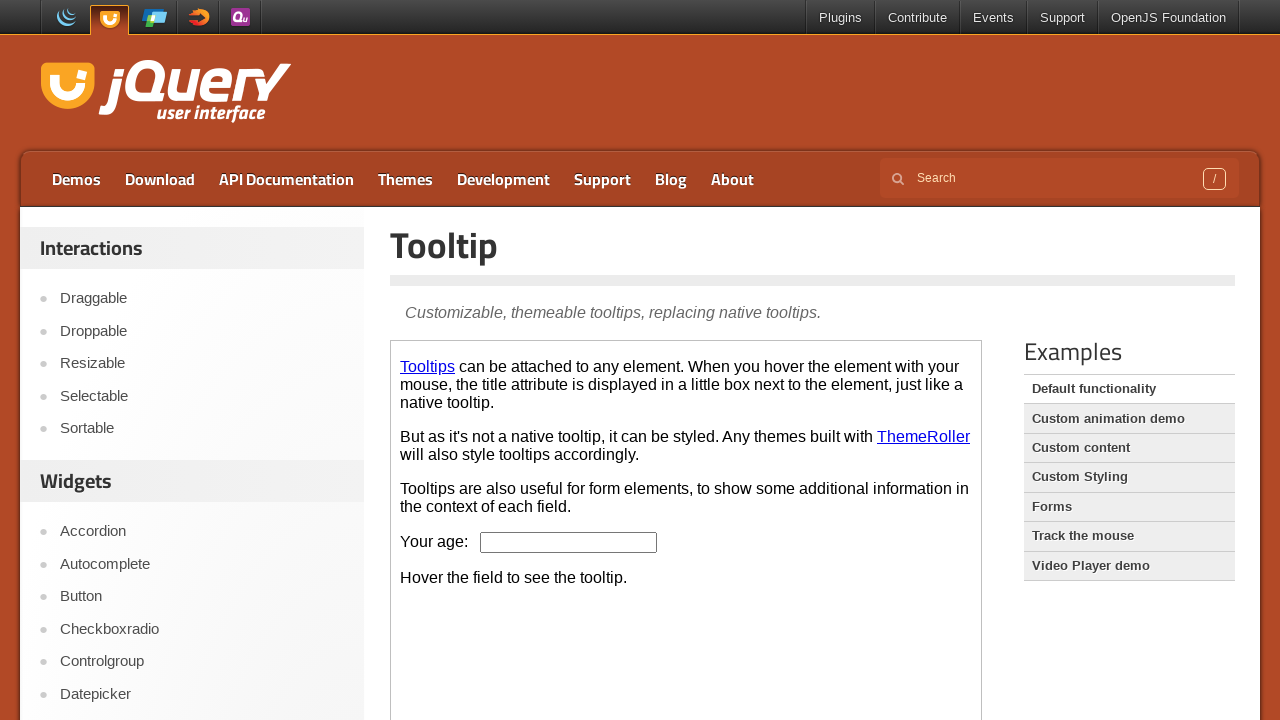

Located the age input field within the iframe
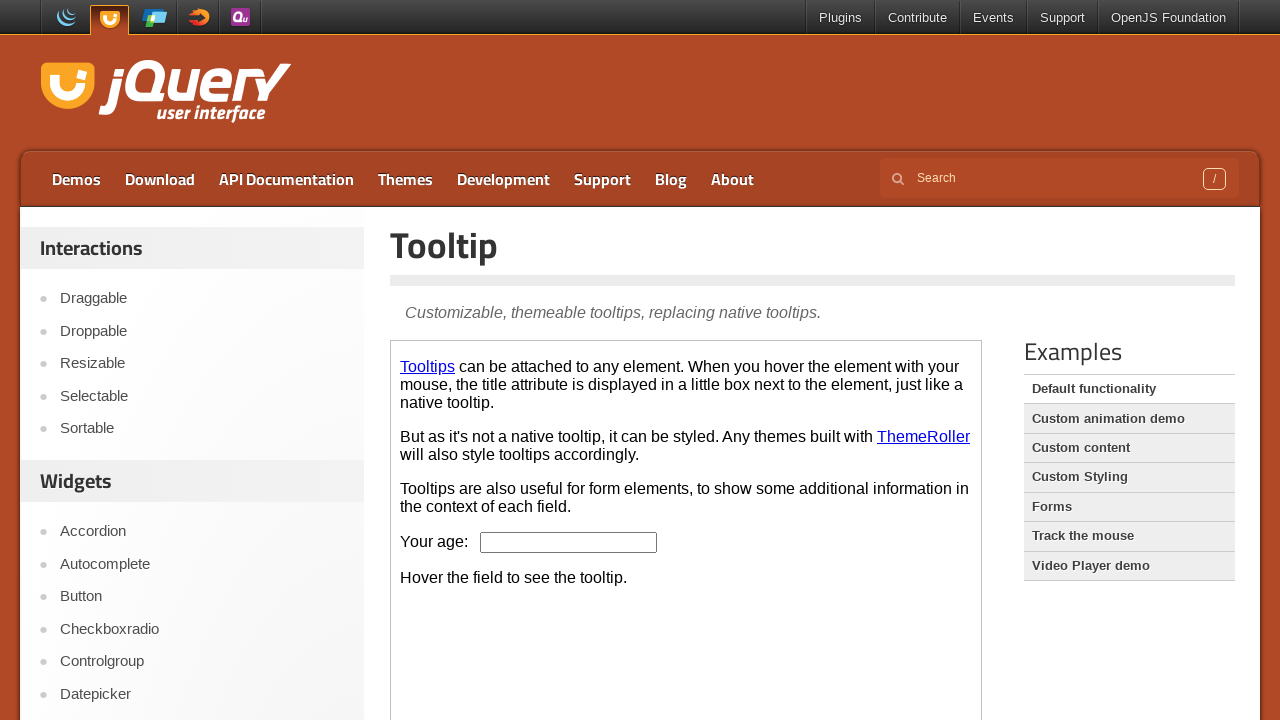

Hovered over the age input field to trigger tooltip at (569, 542) on .demo-frame >> internal:control=enter-frame >> #age
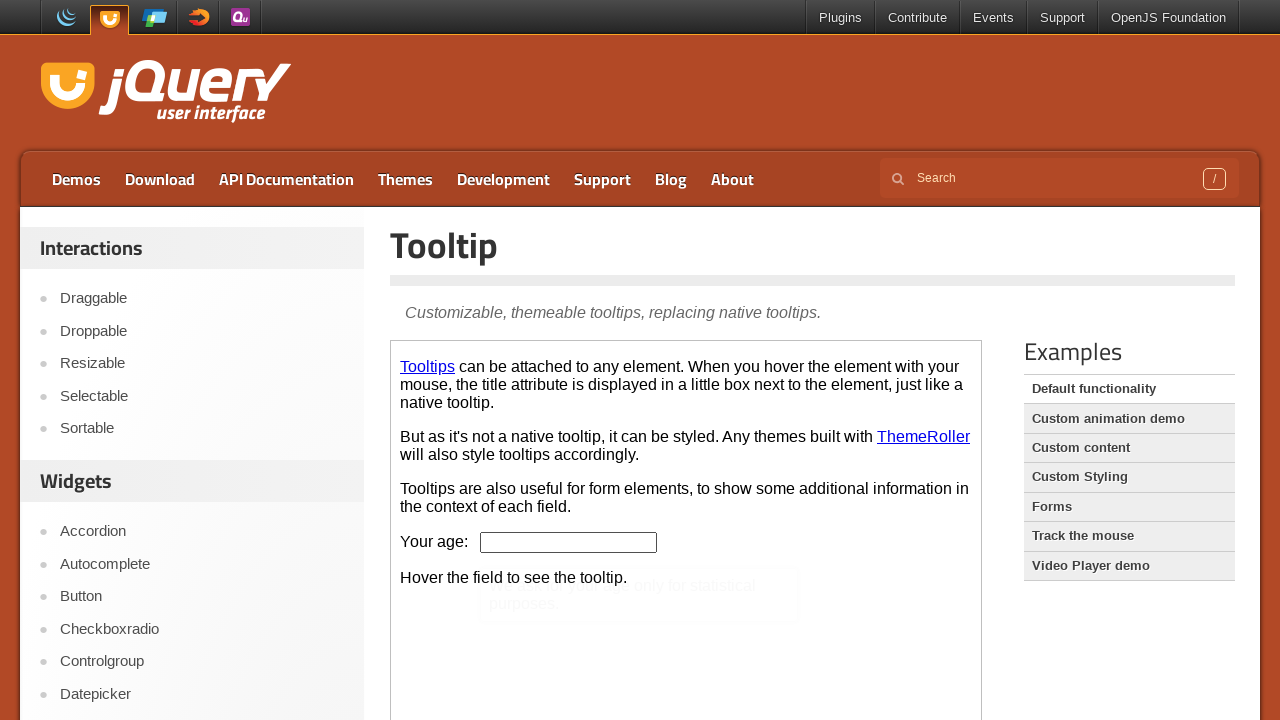

Tooltip element appeared and is visible
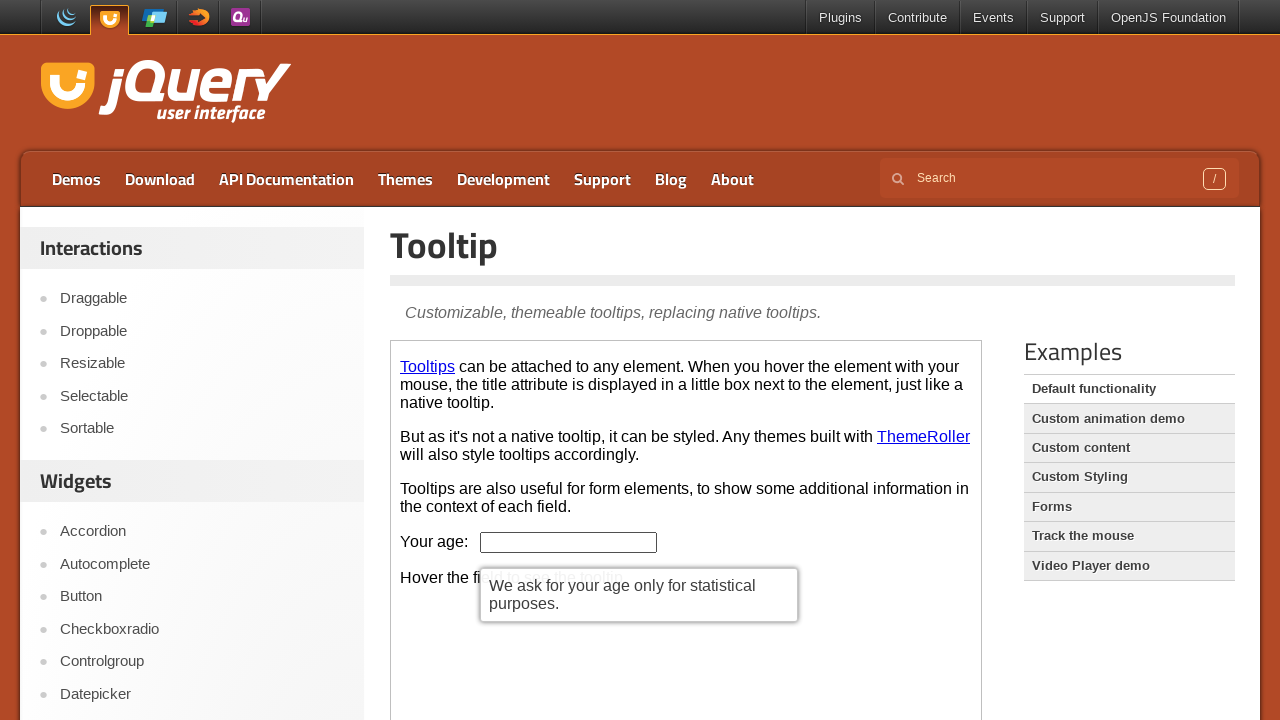

Retrieved tooltip text: 'We ask for your age only for statistical purposes.'
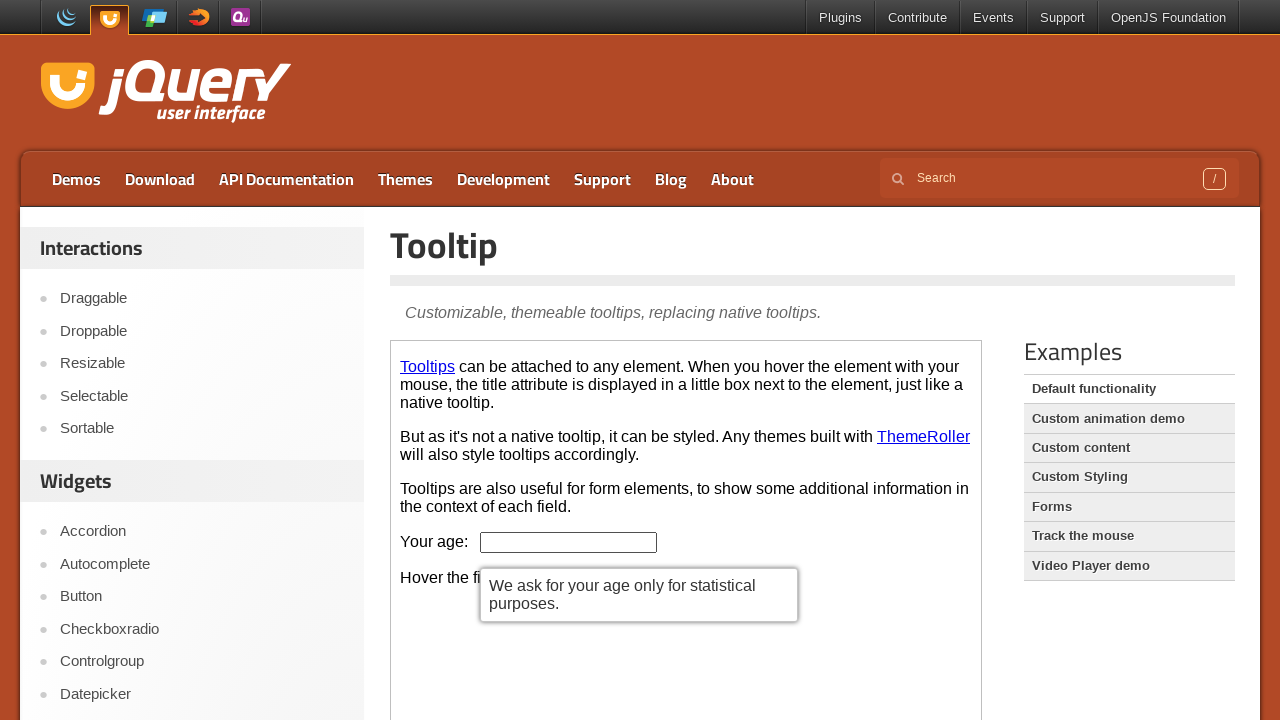

Assertion passed: tooltip text matches expected value
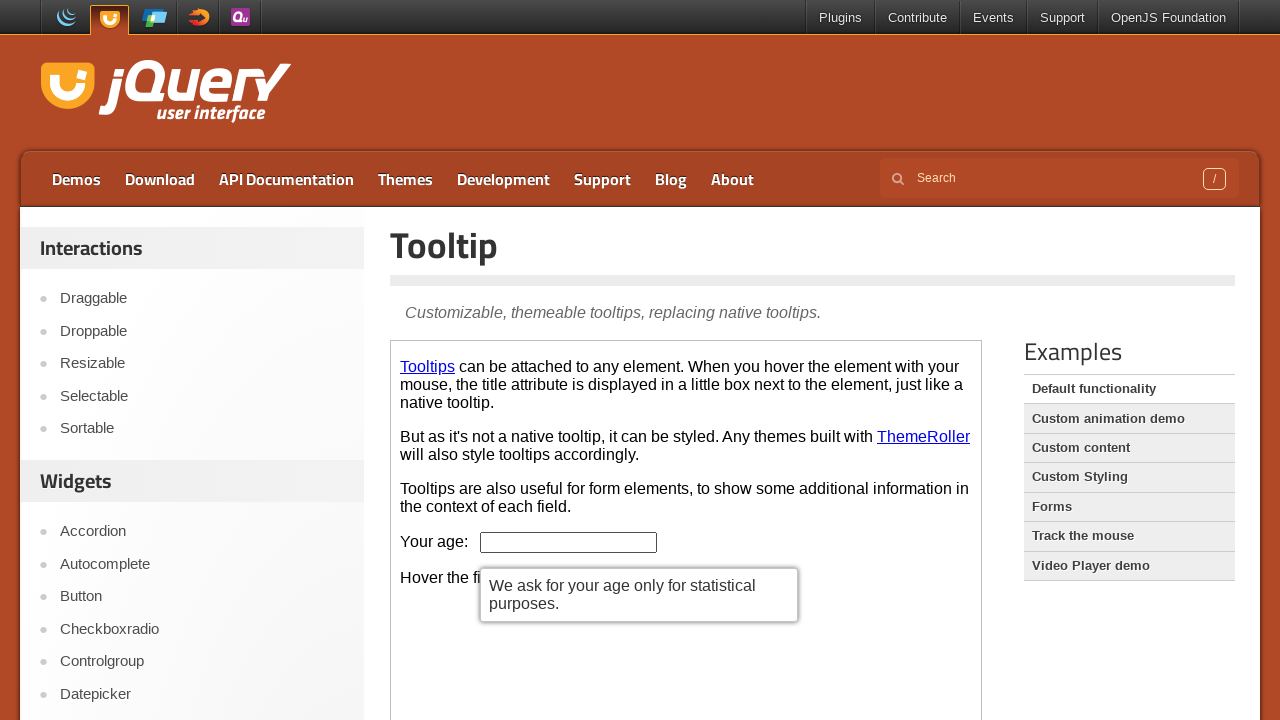

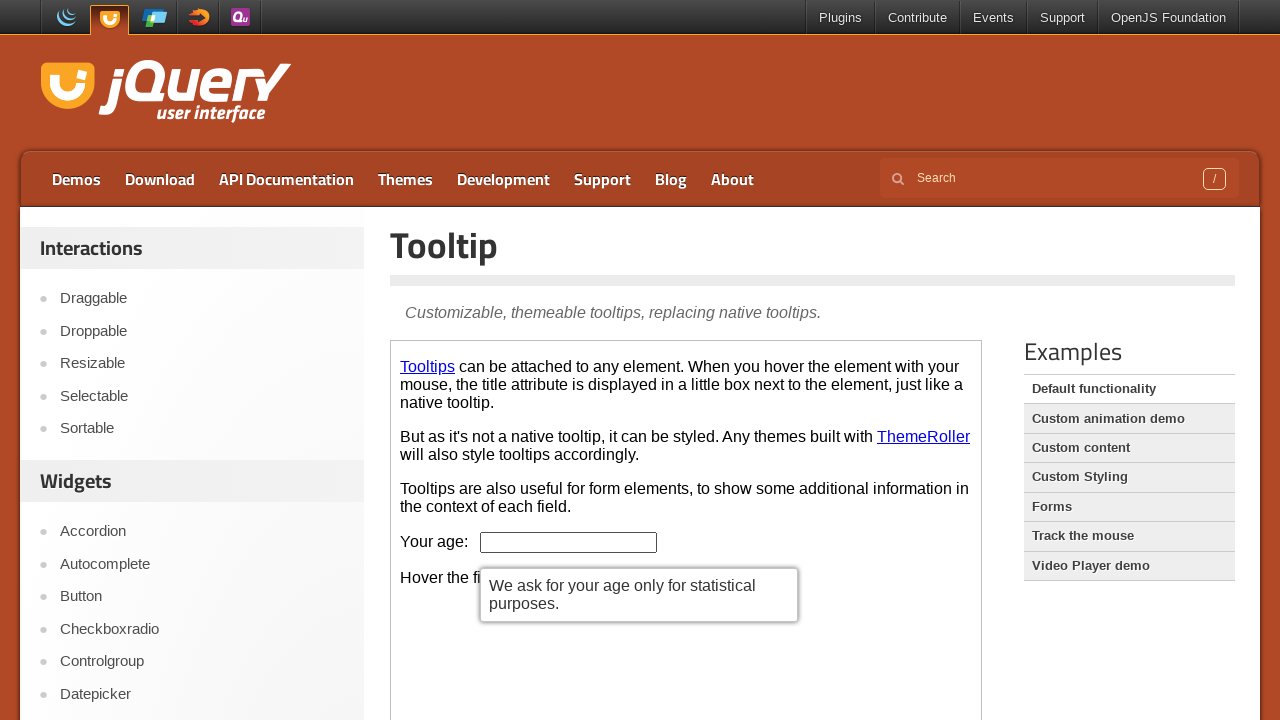